Navigates to the Playwright documentation homepage and clicks the "Get started" link to navigate to the intro page

Starting URL: https://playwright.dev/

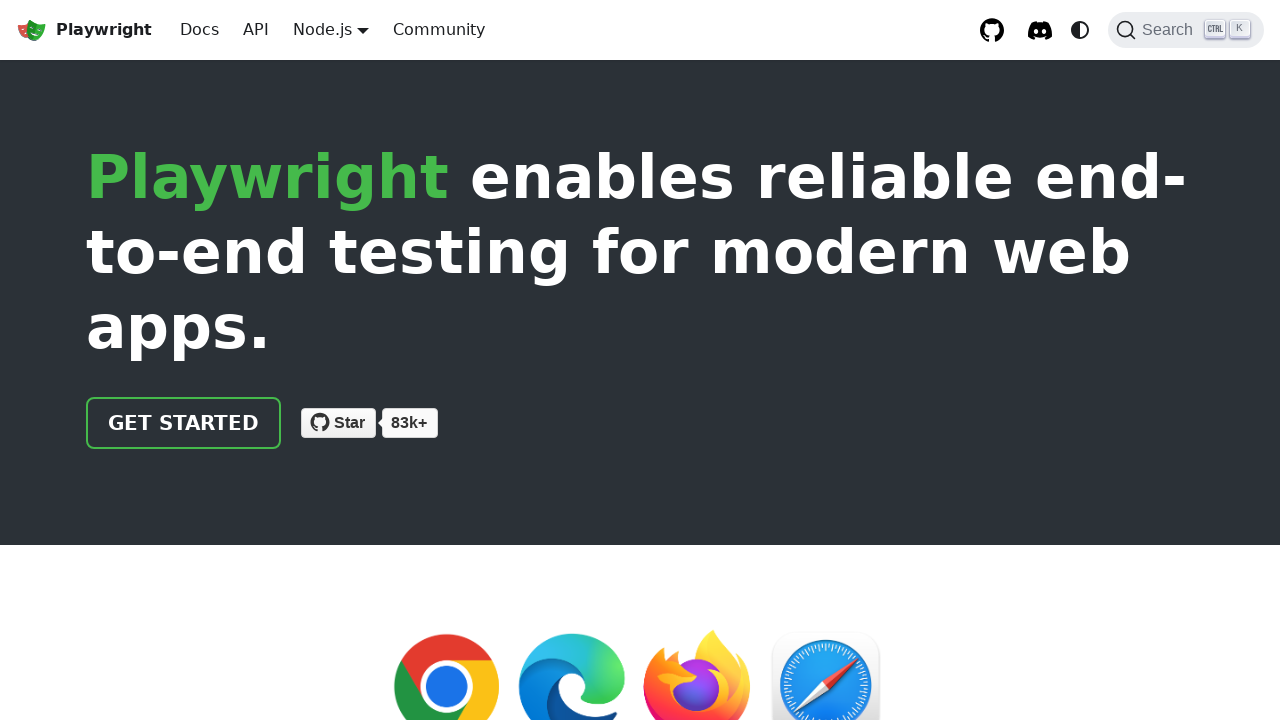

Clicked 'Get started' link on Playwright homepage at (184, 423) on internal:role=link[name="Get started"i]
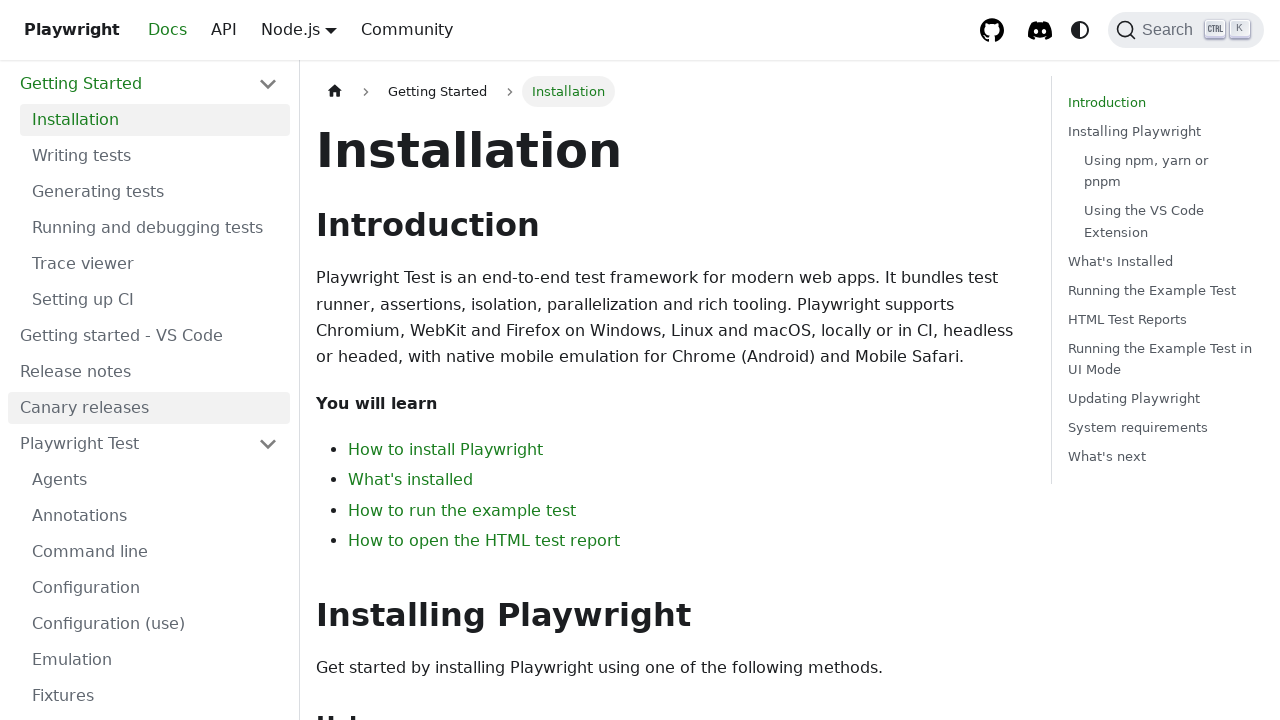

Navigated to intro page (URL contains '/intro')
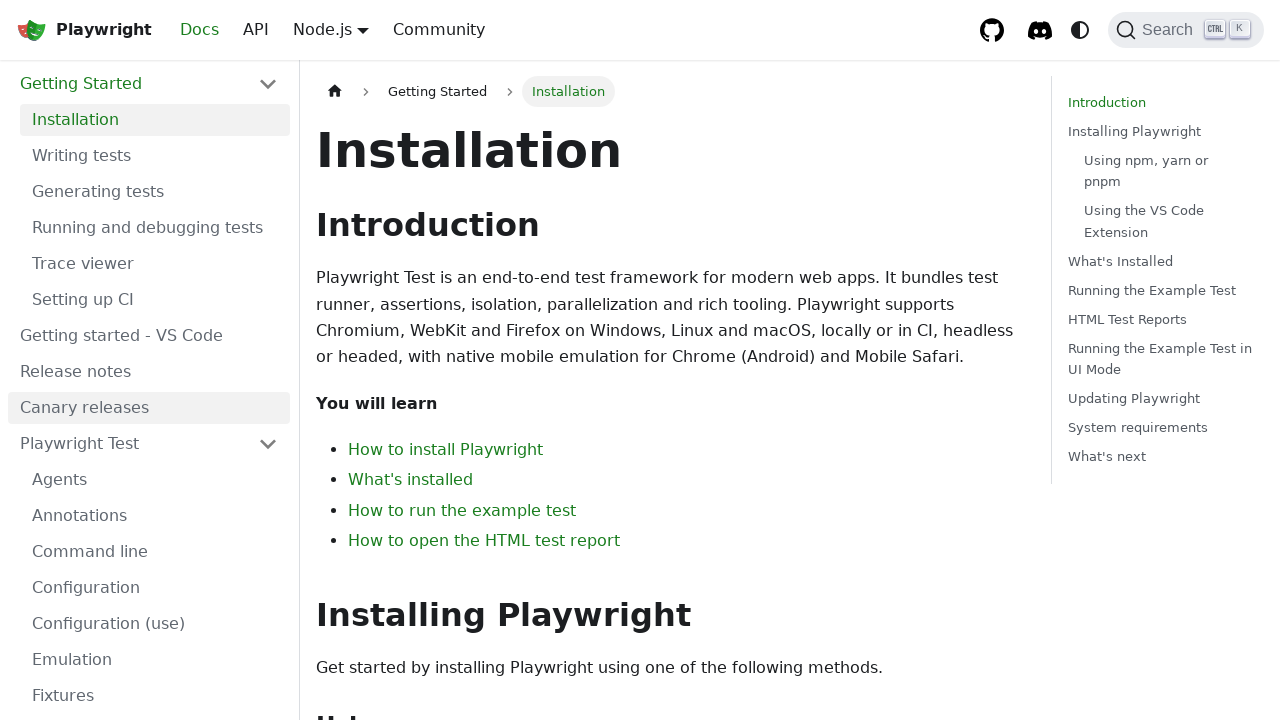

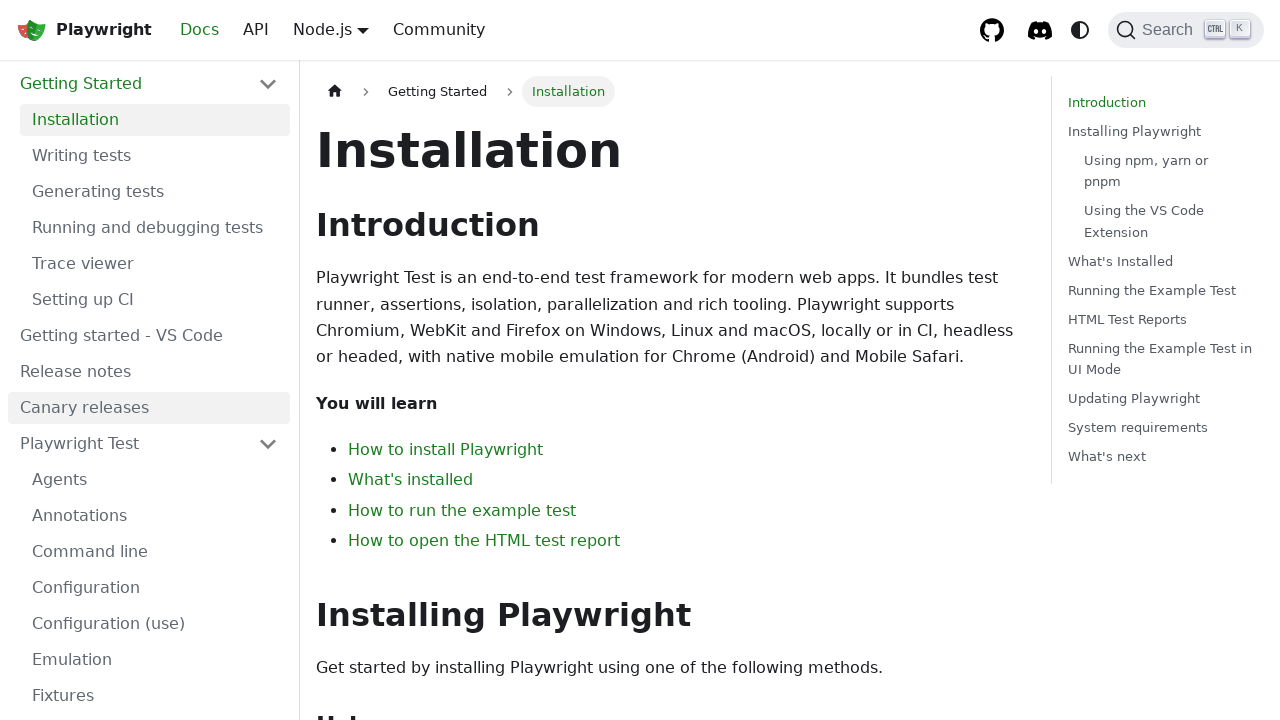